Tests the Text Box form on DemoQA by navigating to Elements section, clicking Text Box, filling in user details (name, email, addresses), and submitting the form.

Starting URL: https://demoqa.com/

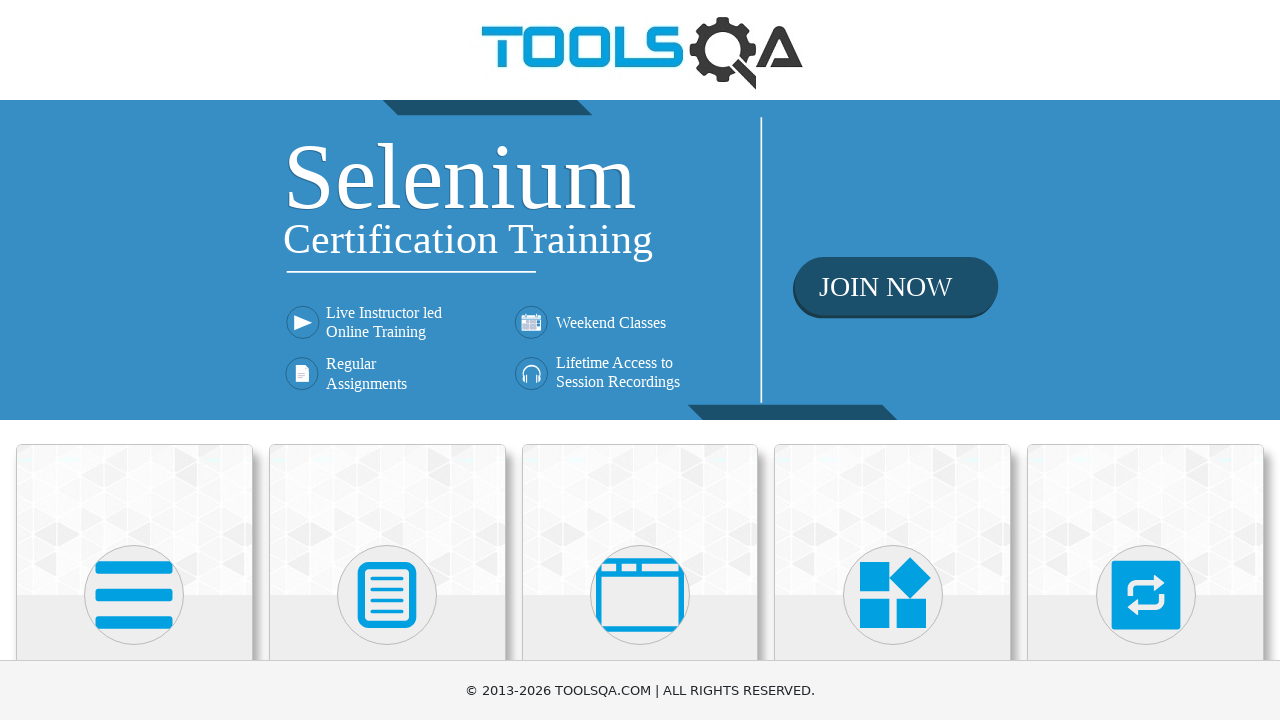

Clicked on Elements card at (134, 520) on .card-up
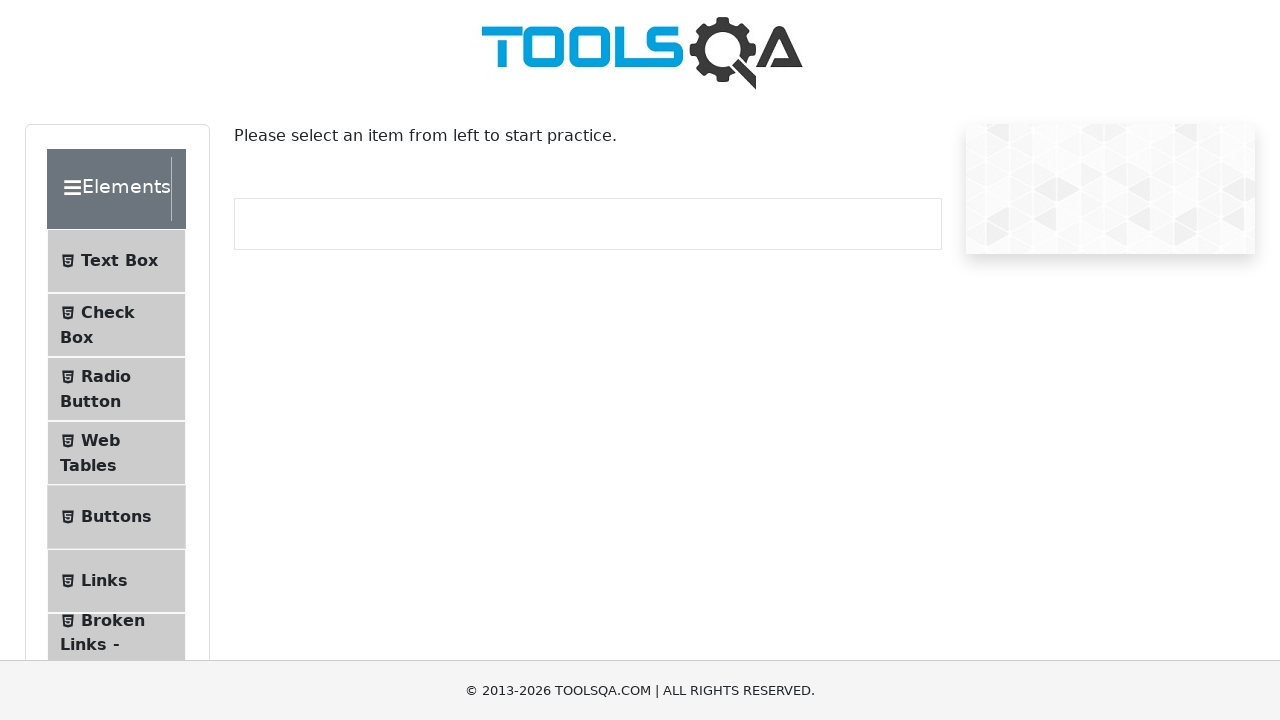

Waited 1 second for Elements card to load
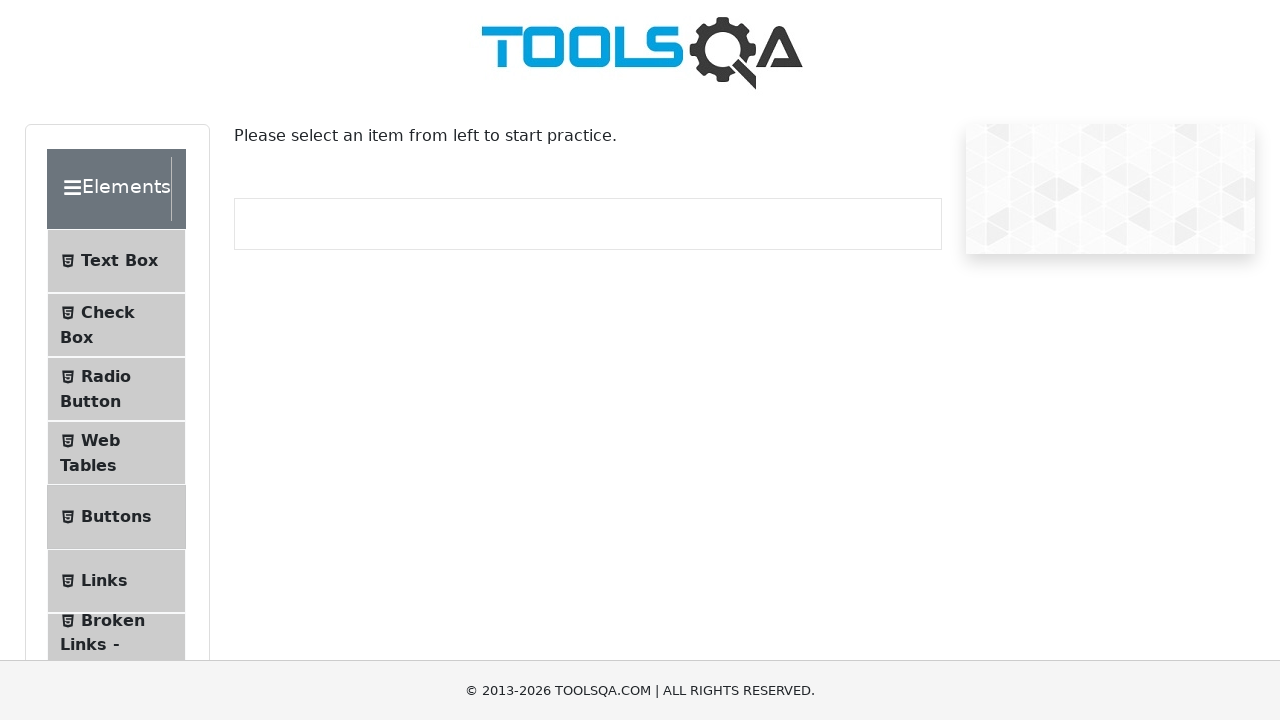

Clicked on Text Box tab in Elements section at (116, 261) on #item-0
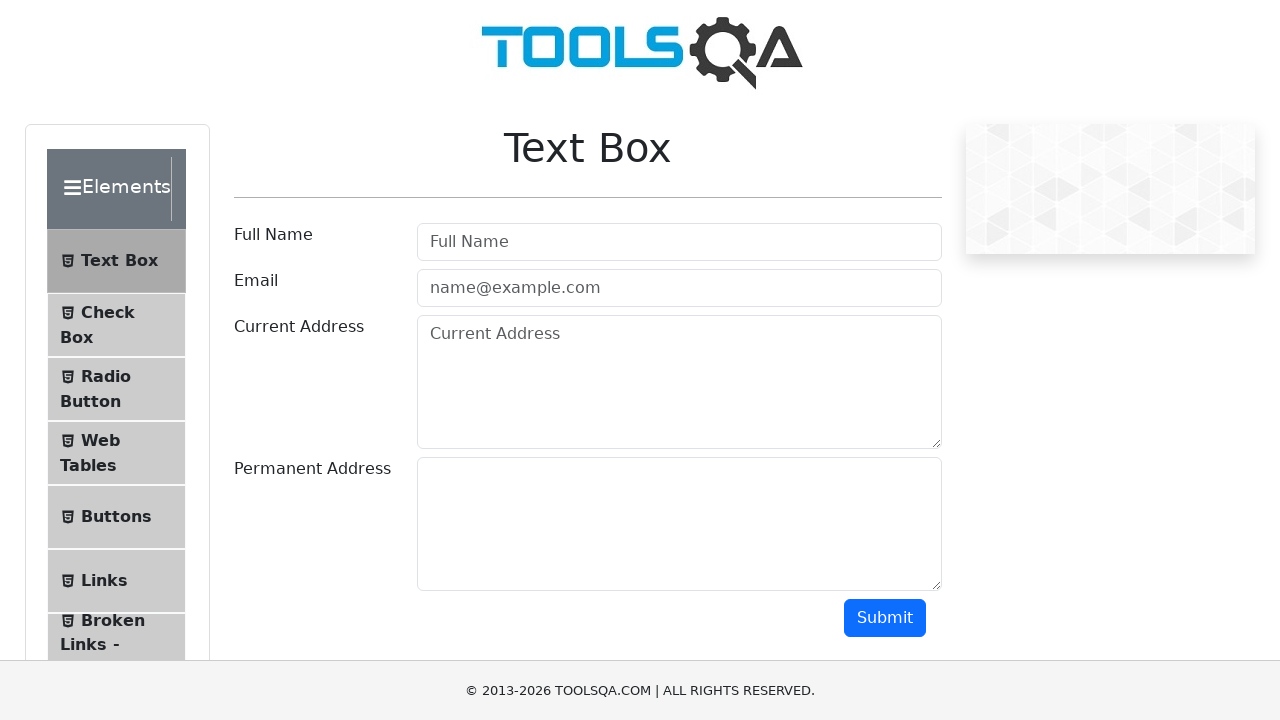

Waited 1 second for Text Box form to load
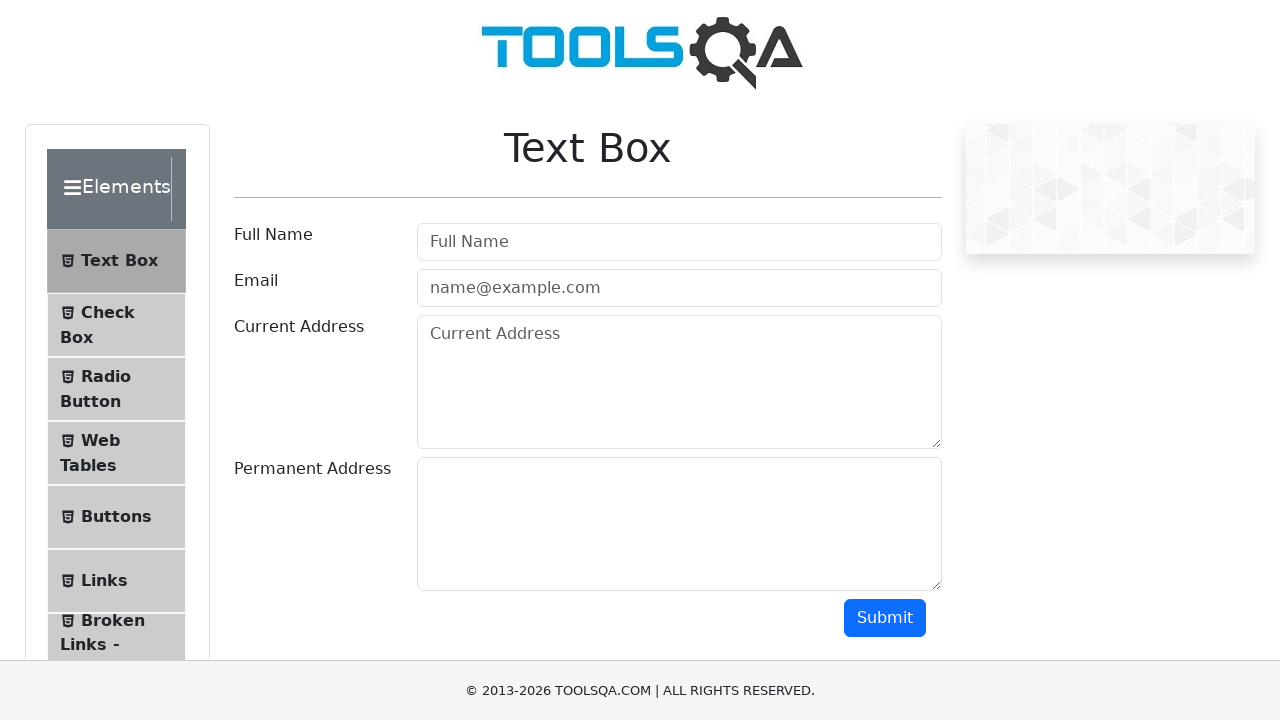

Filled in user name field with 'John Doe' on #userName
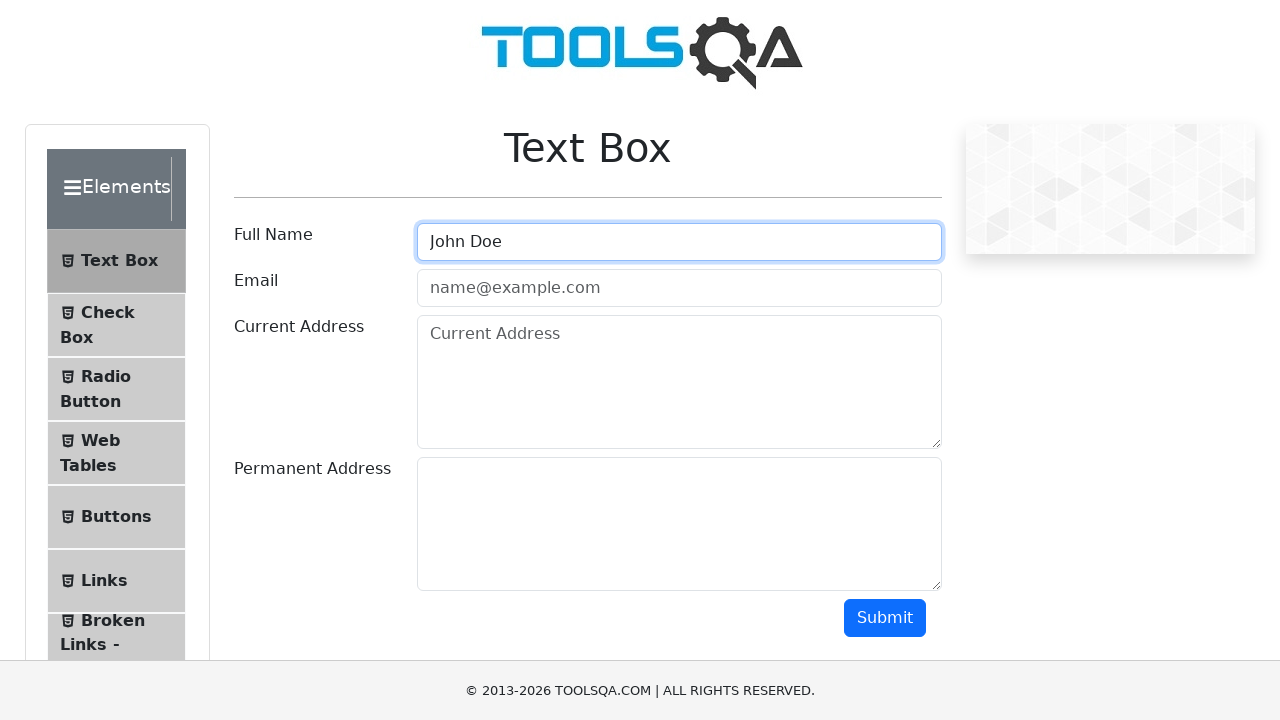

Filled in user email field with 'johndoe@example.com' on #userEmail
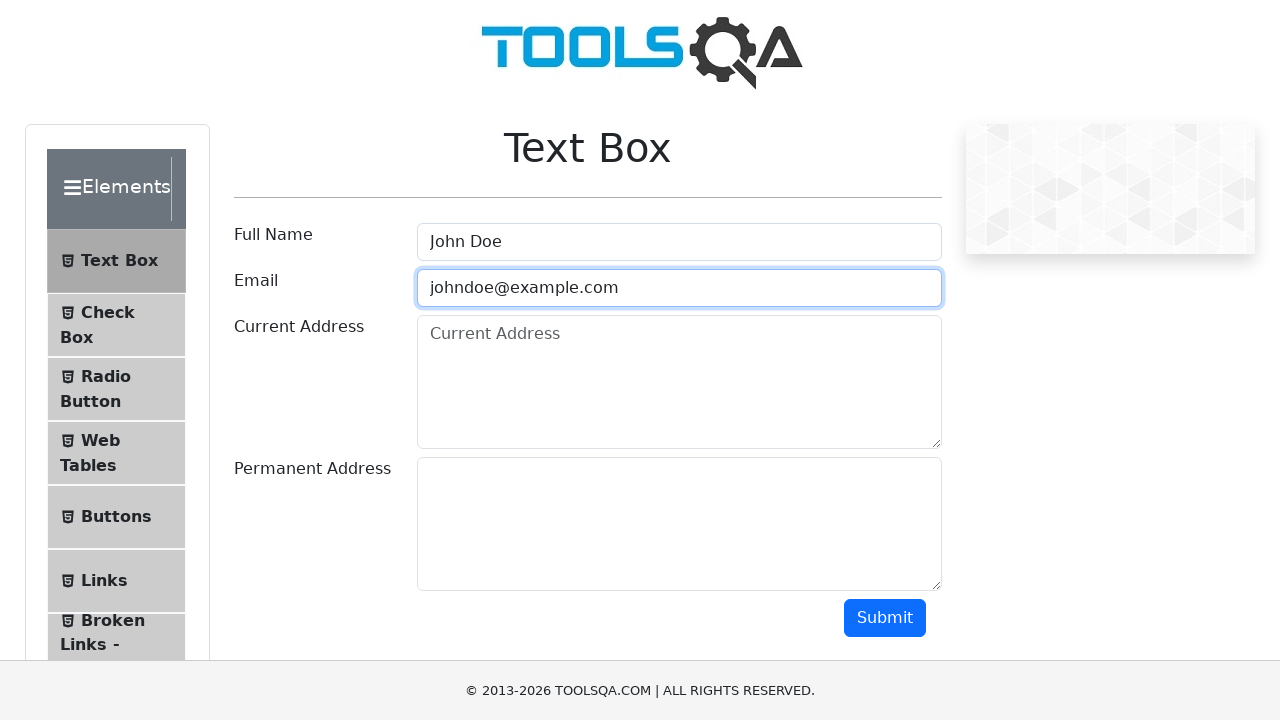

Filled in current address field with '123 Main Street, New York, NY 10001' on #currentAddress
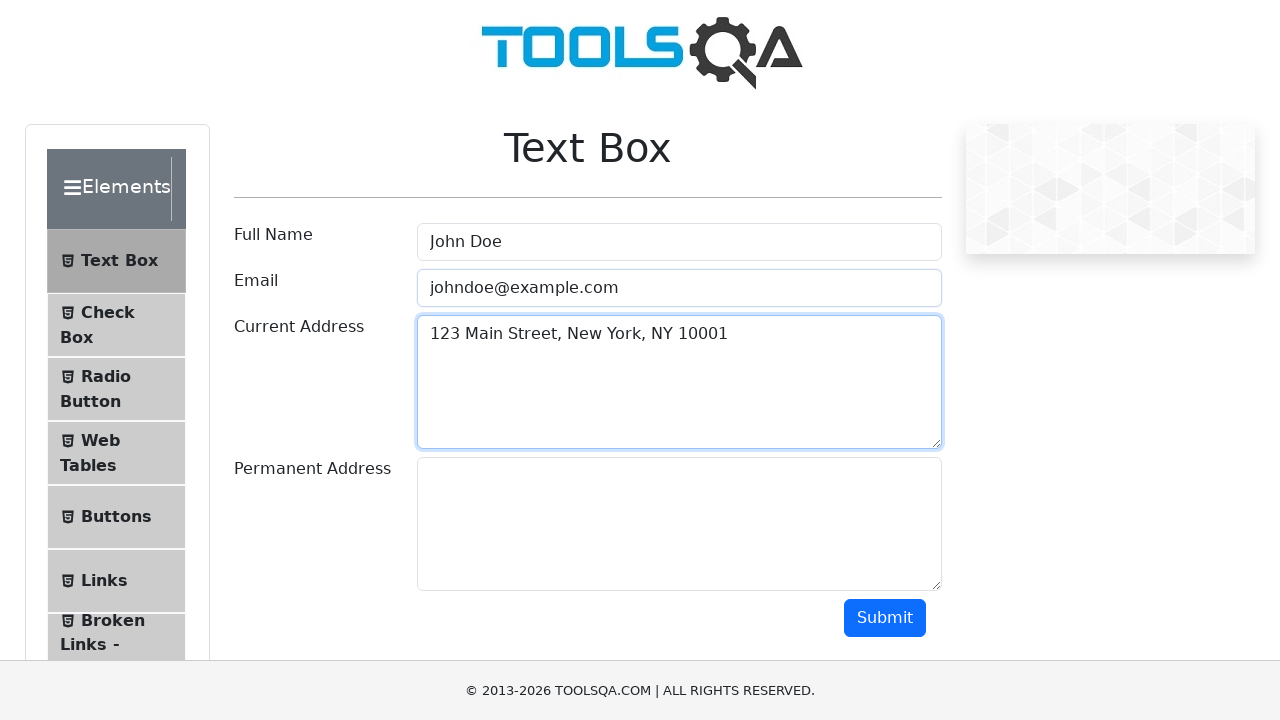

Filled in permanent address field with '456 Oak Avenue, Los Angeles, CA 90001' on #permanentAddress
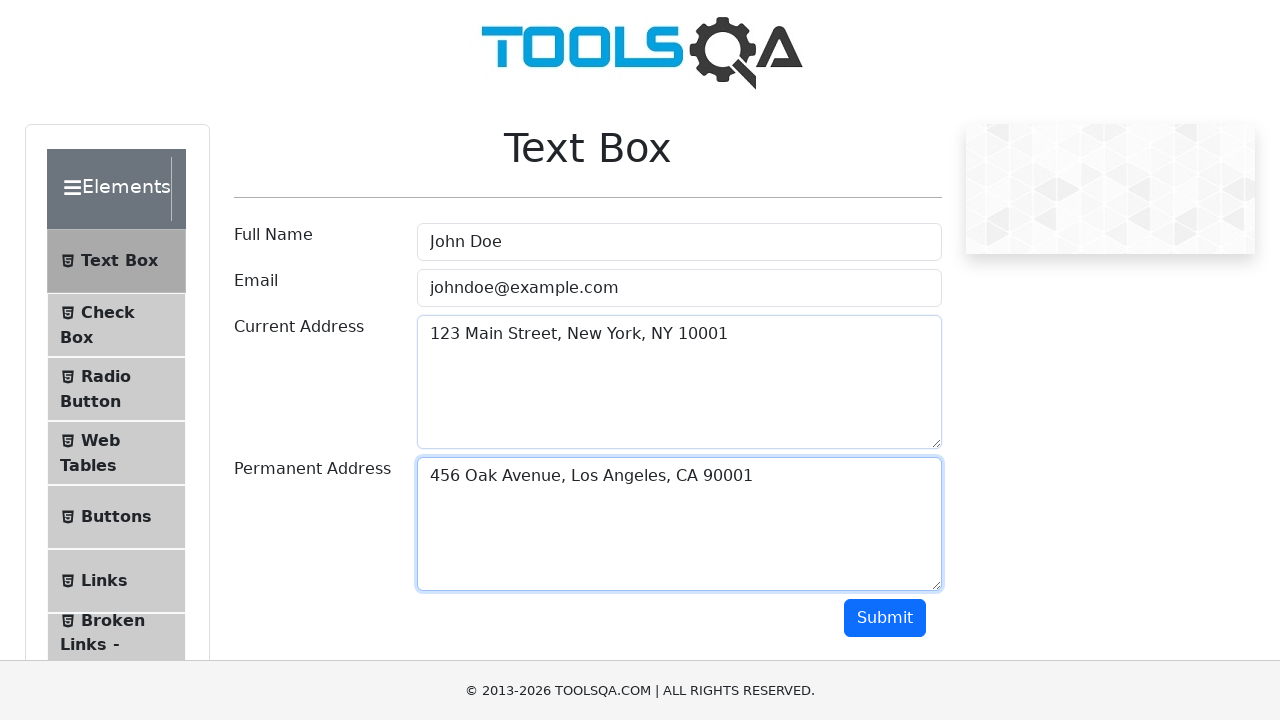

Clicked Submit button to submit the Text Box form at (885, 618) on #submit
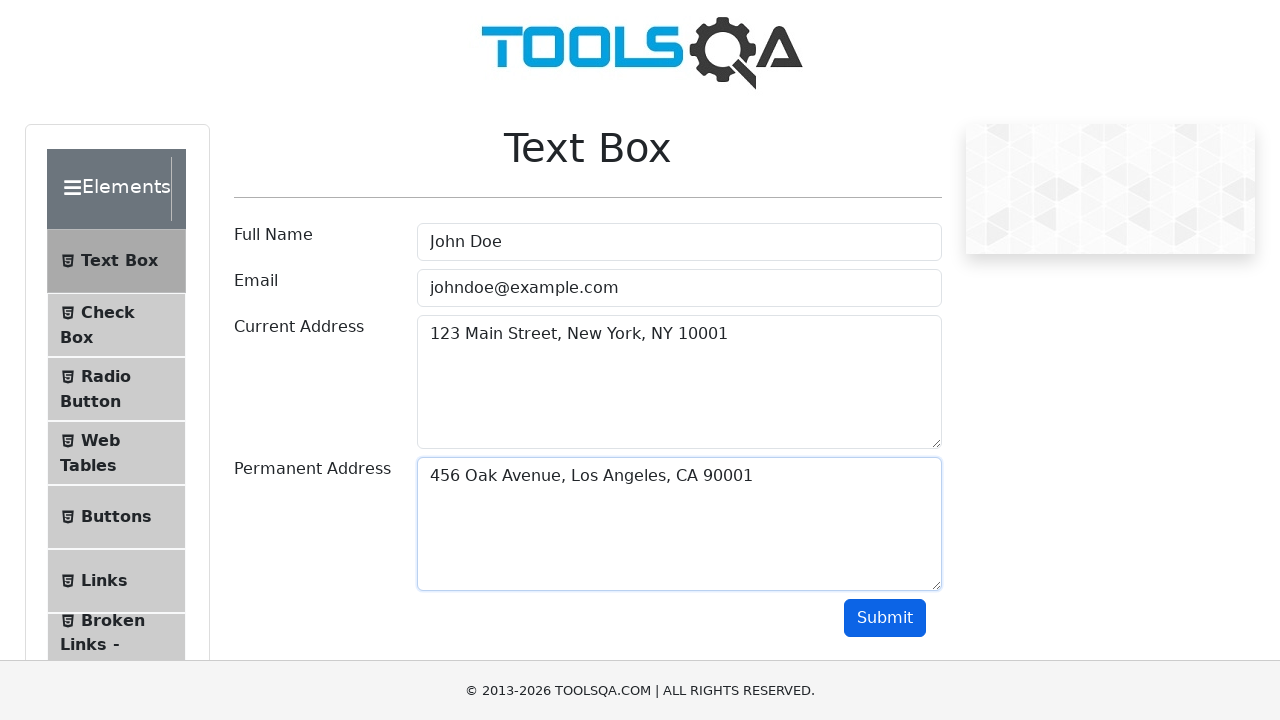

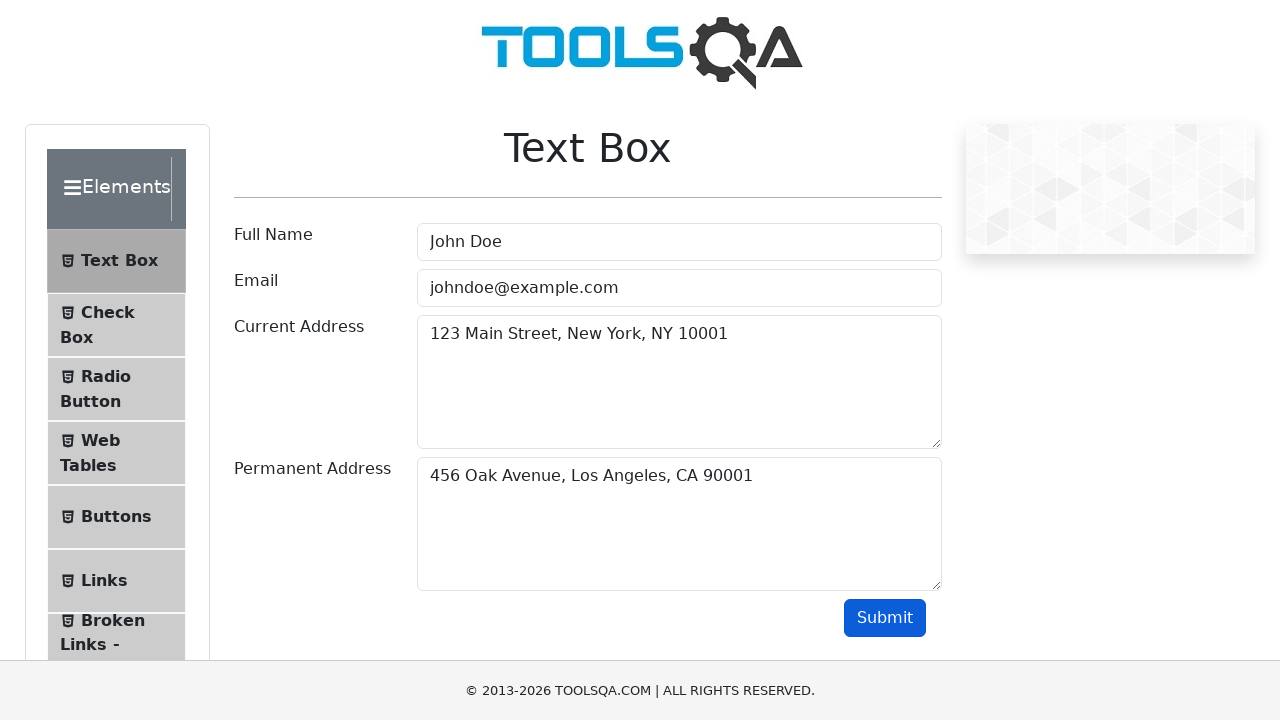